Navigates to the OrangeHRM demo site and verifies that the page loads correctly by checking the page title and URL.

Starting URL: https://opensource-demo.orangehrmlive.com/

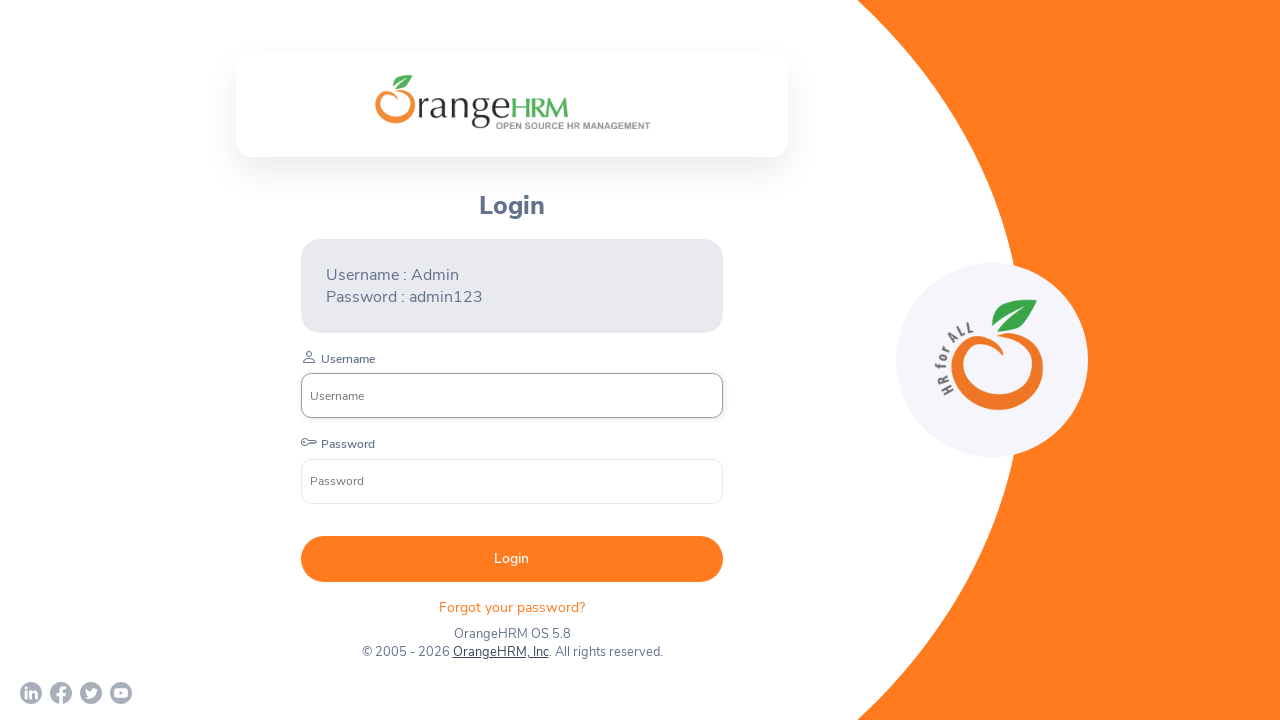

Waited for page to load (domcontentloaded state)
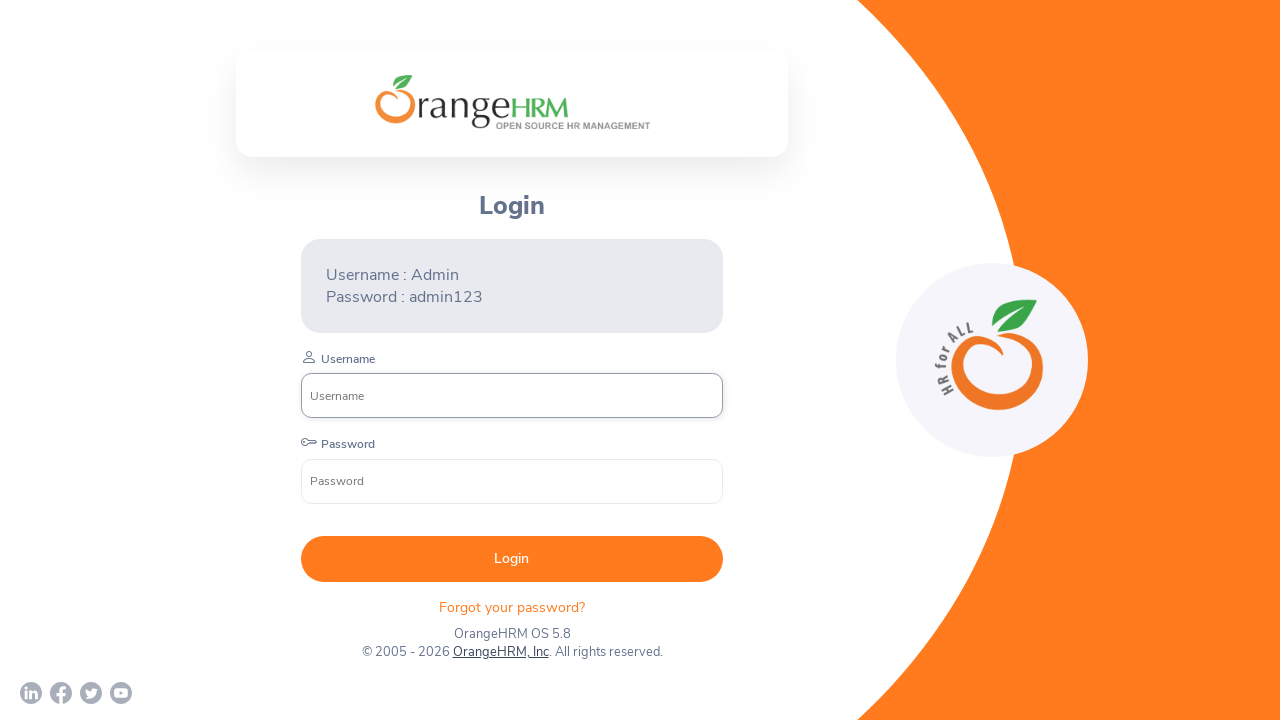

Retrieved page title: OrangeHRM
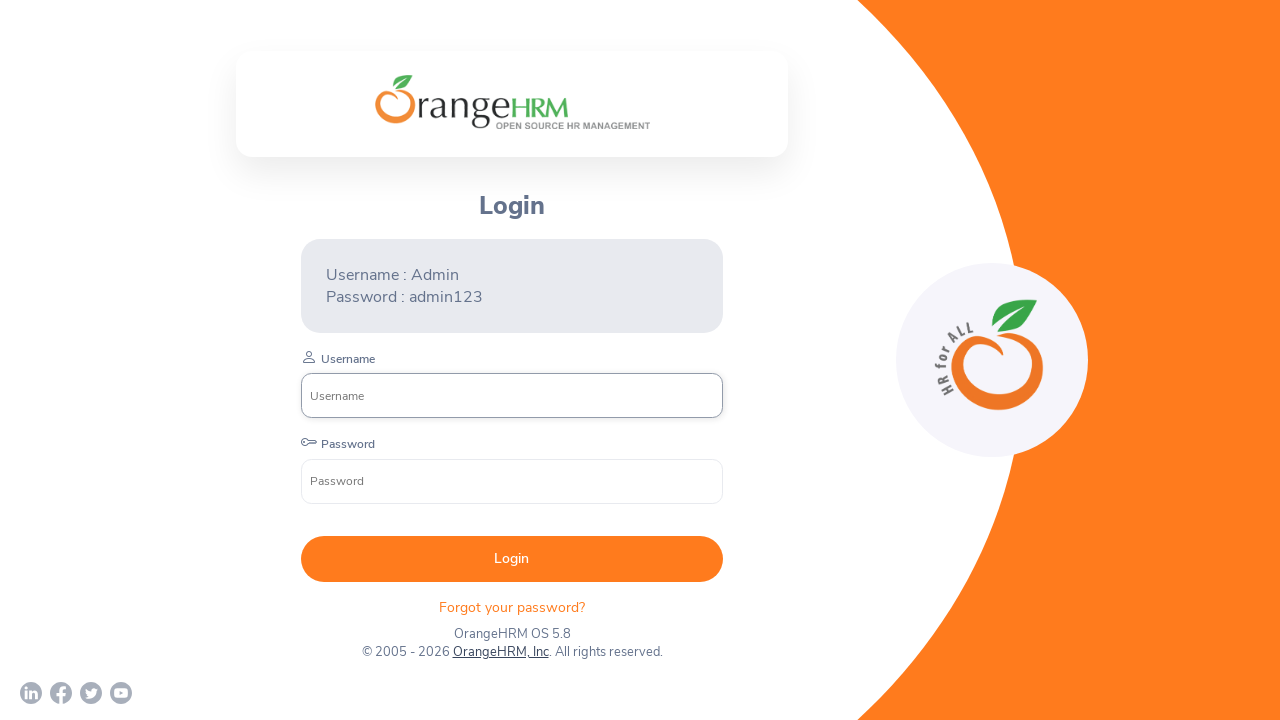

Retrieved current URL: https://opensource-demo.orangehrmlive.com/web/index.php/auth/login
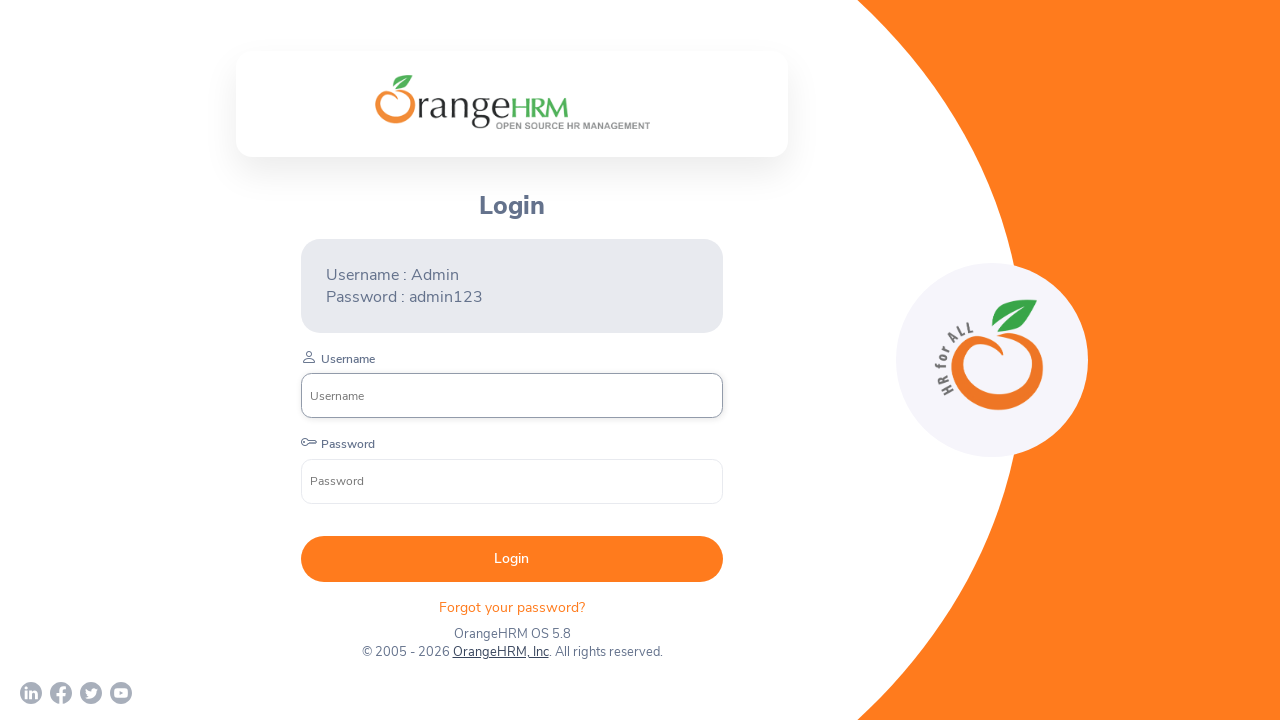

Verified that URL is correct
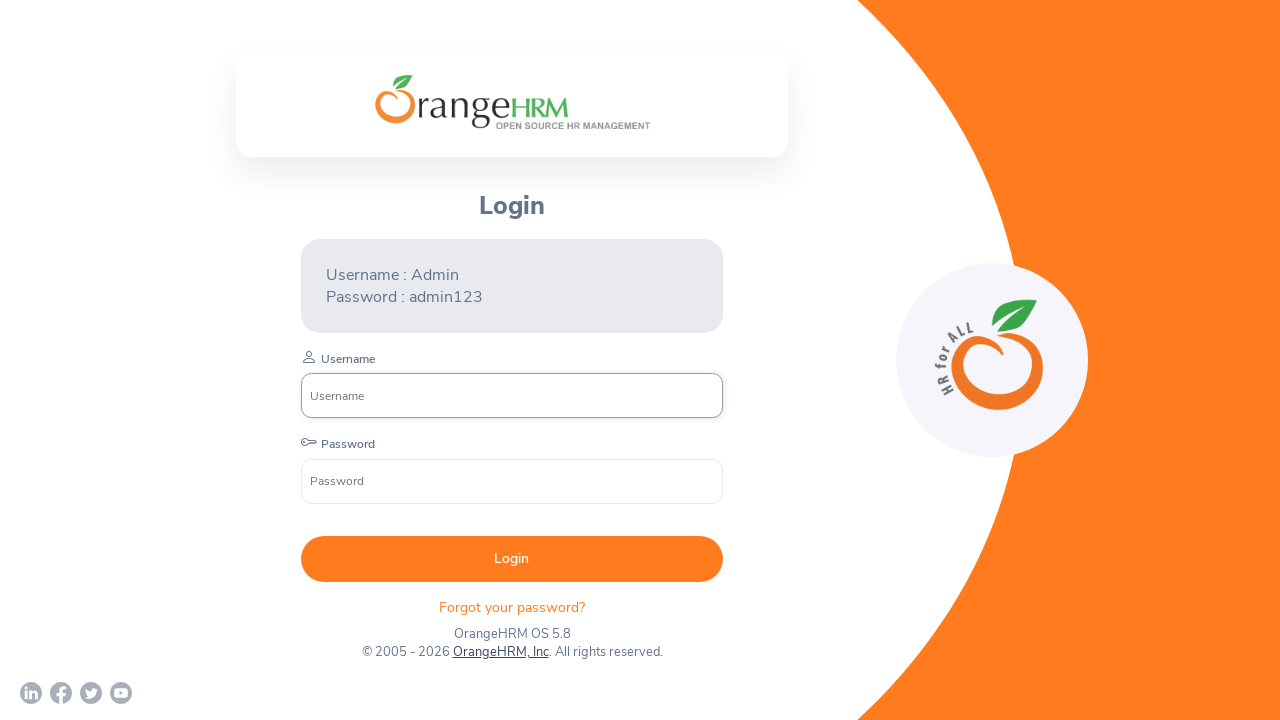

Retrieved page content with length: 15011
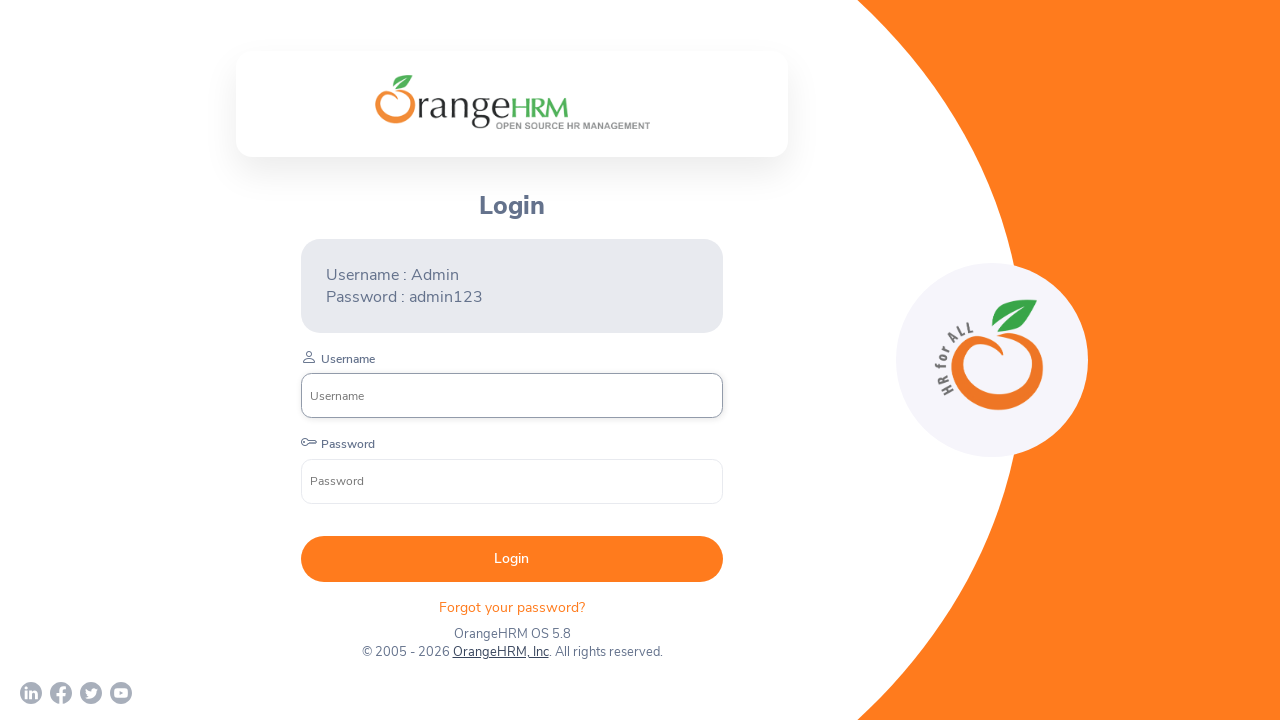

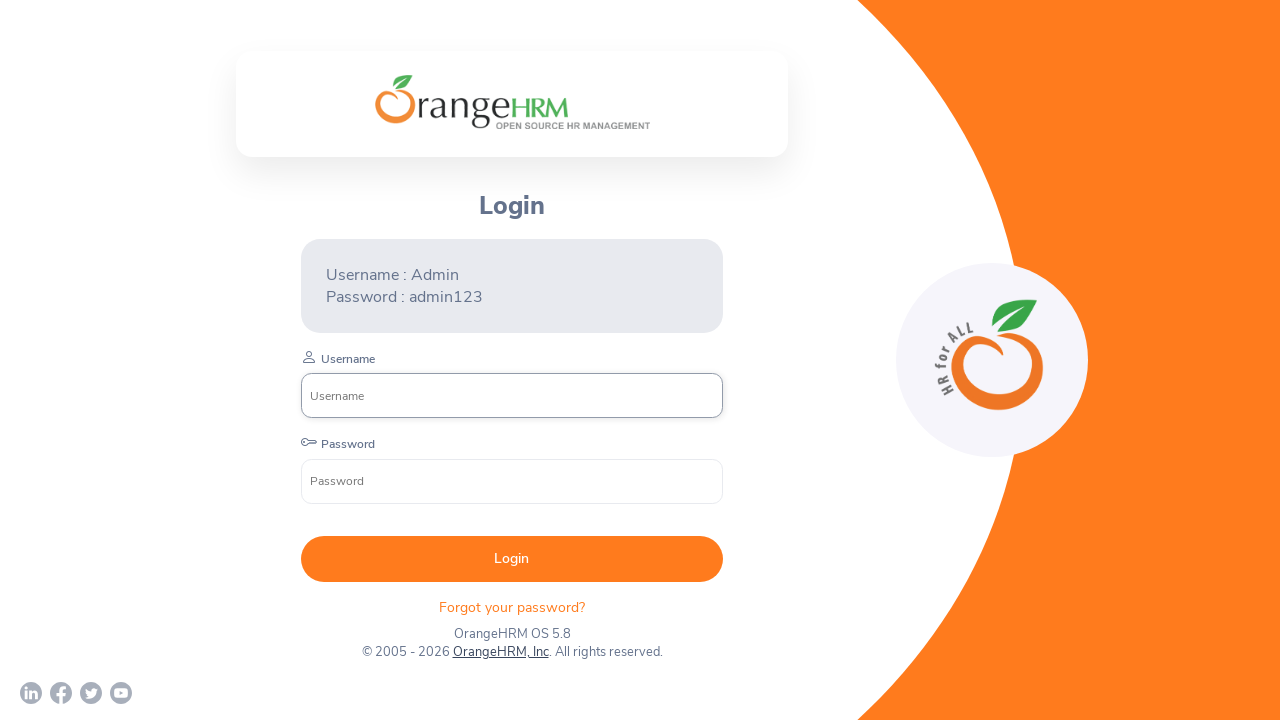